Tests the complete flight booking process on Blazedemo website, including selecting origin/destination cities, choosing a flight, filling payment details, and confirming the purchase

Starting URL: https://www.blazedemo.com

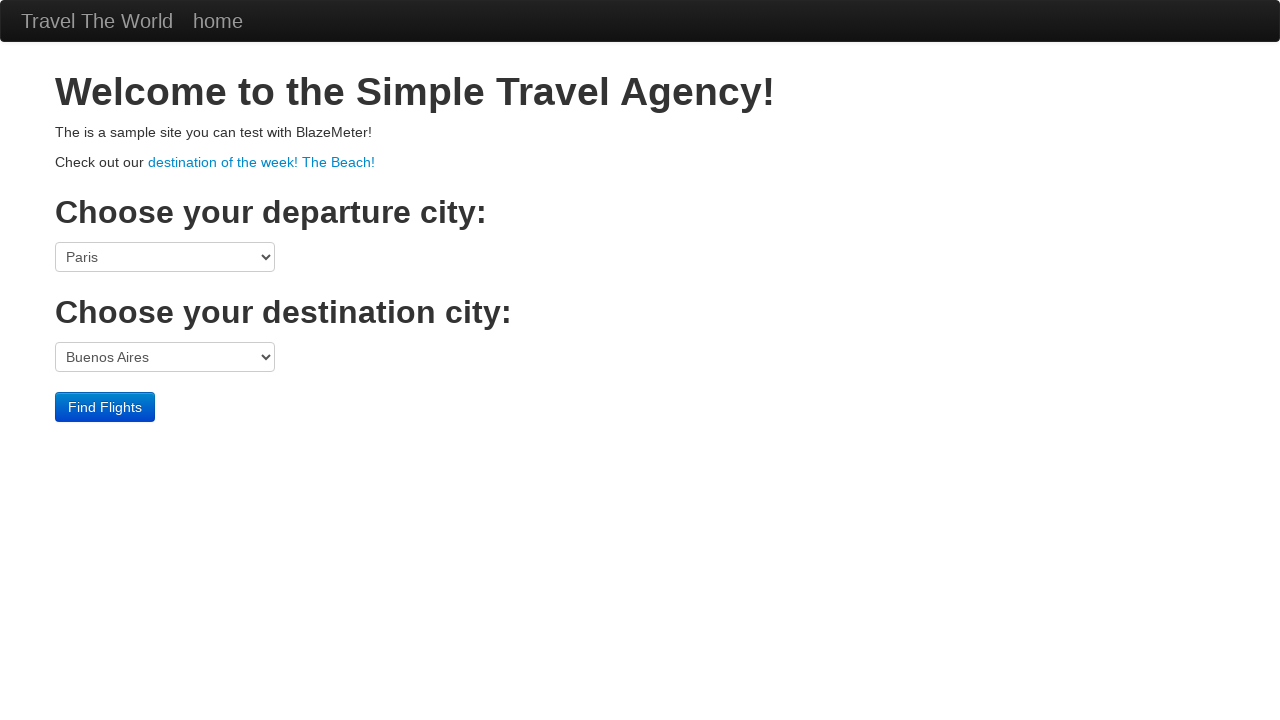

Selected Boston as origin city on select[name='fromPort']
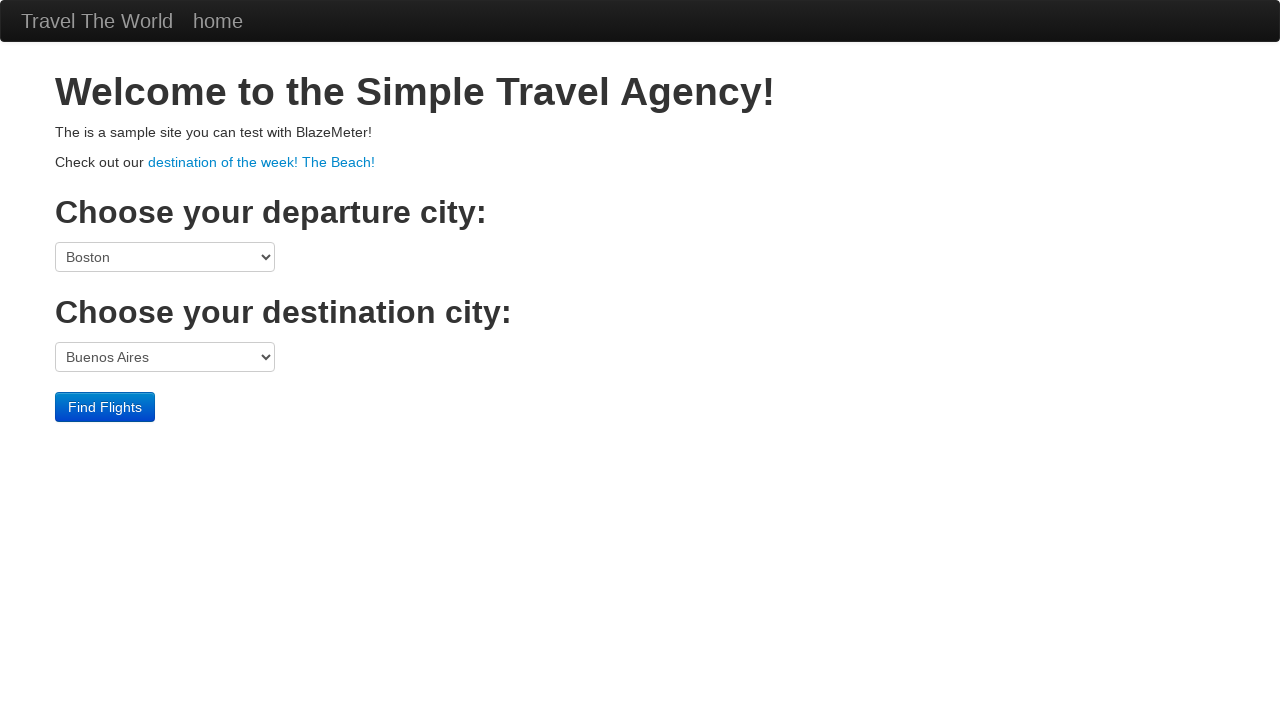

Selected London as destination city on select[name='toPort']
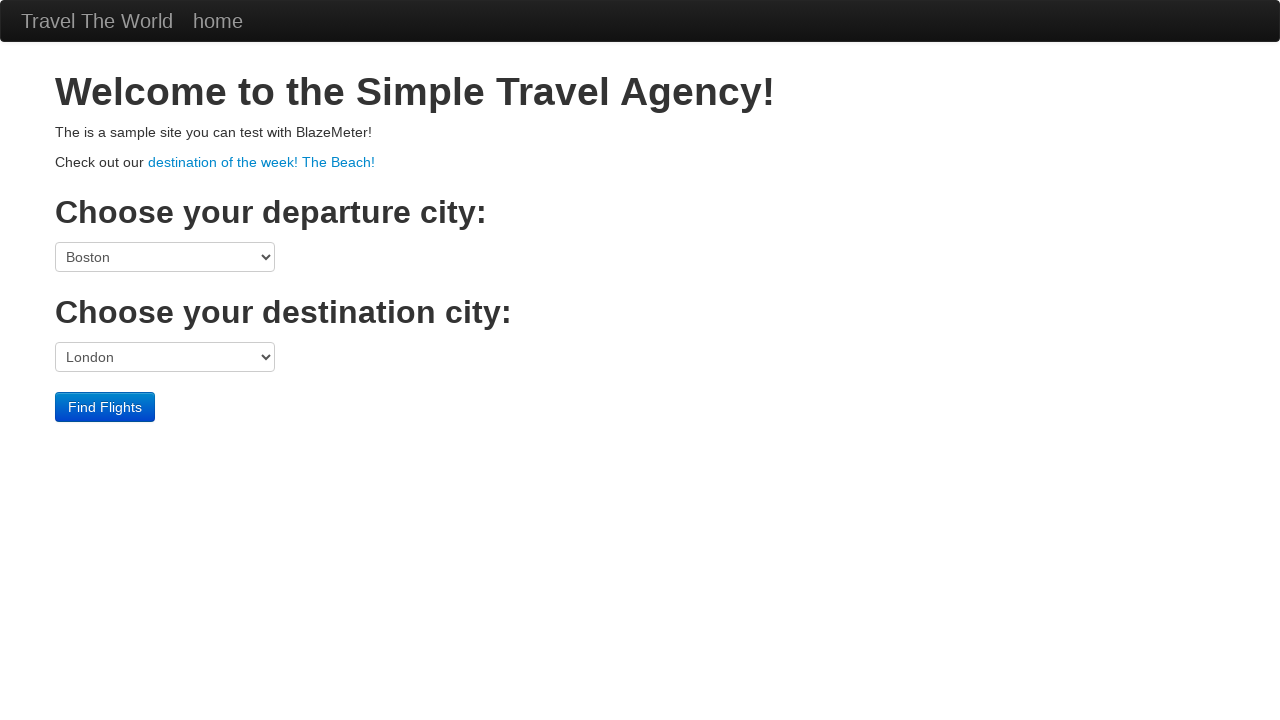

Clicked Find Flights button at (105, 407) on input.btn.btn-primary
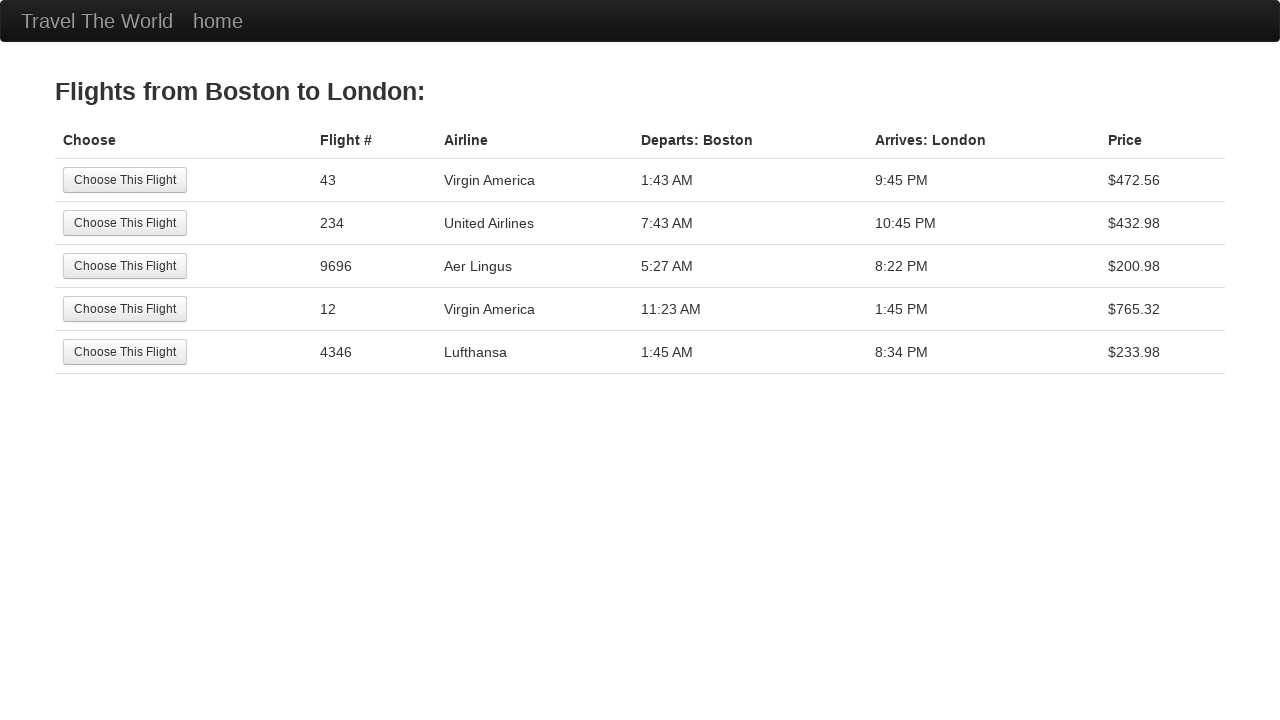

Flight selection page loaded with available flights
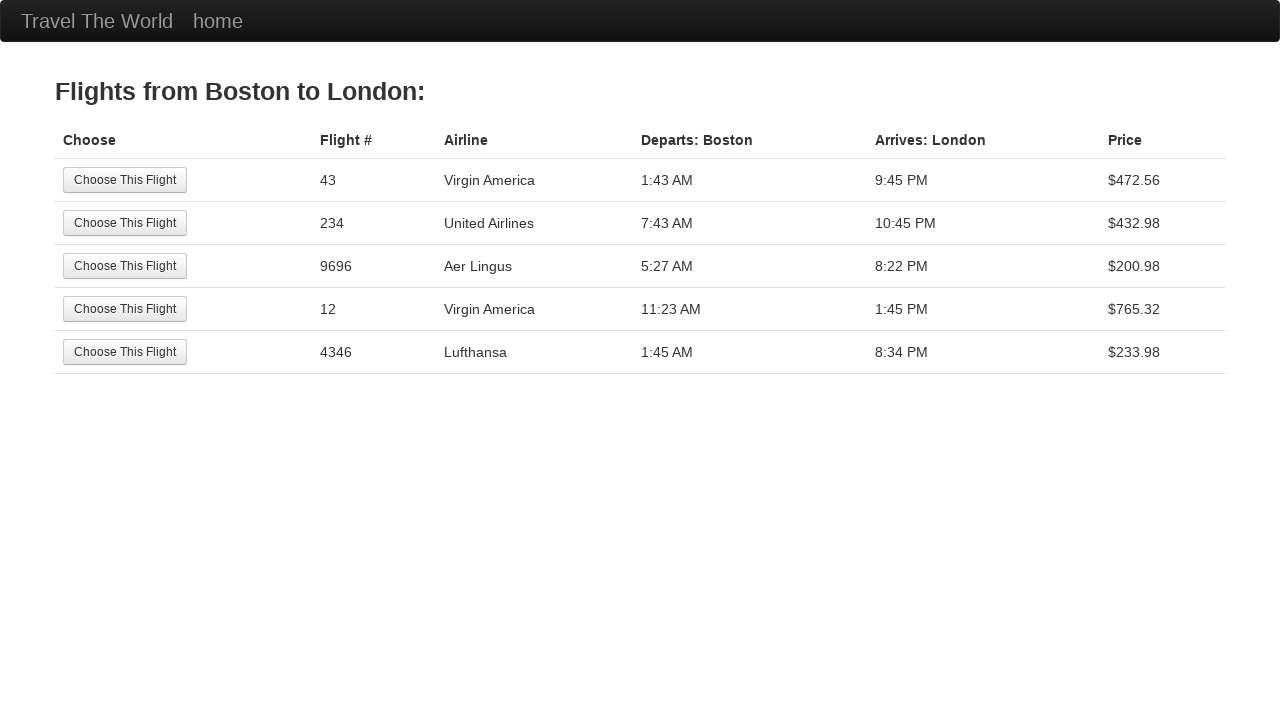

Selected first available flight at (125, 180) on input.btn.btn-small
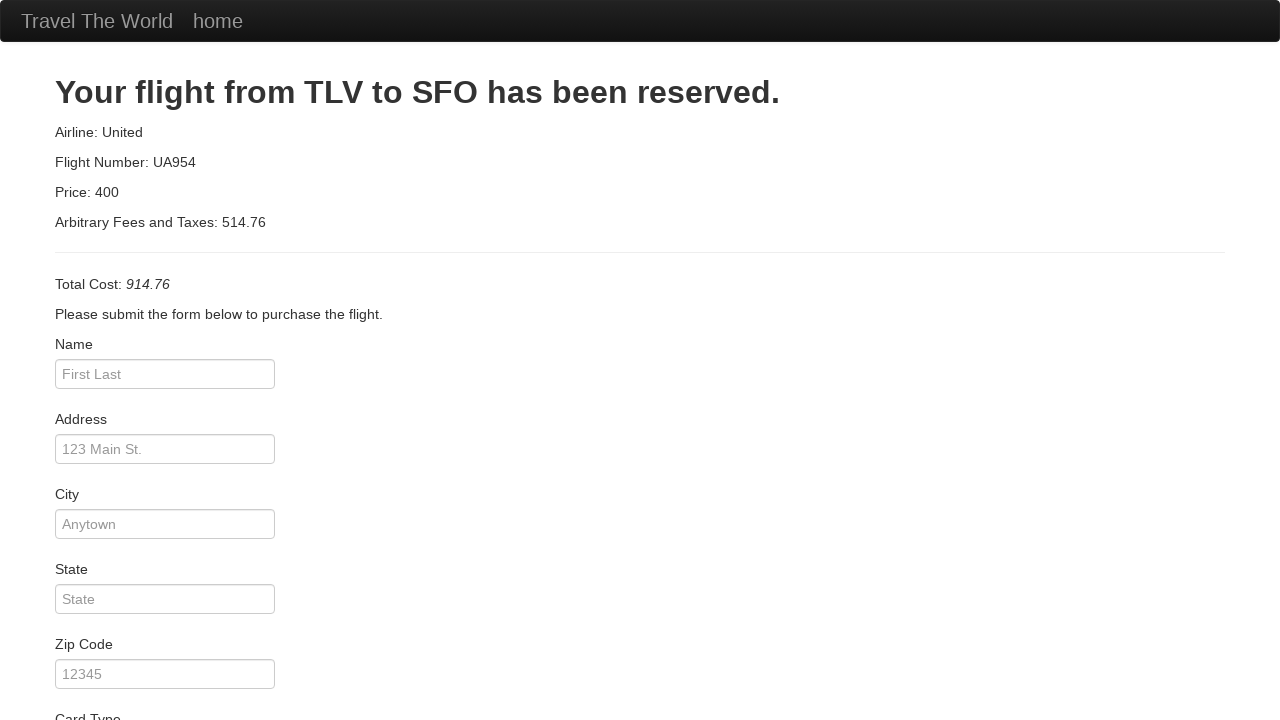

Filled passenger name field with 'James Bond' on #inputName
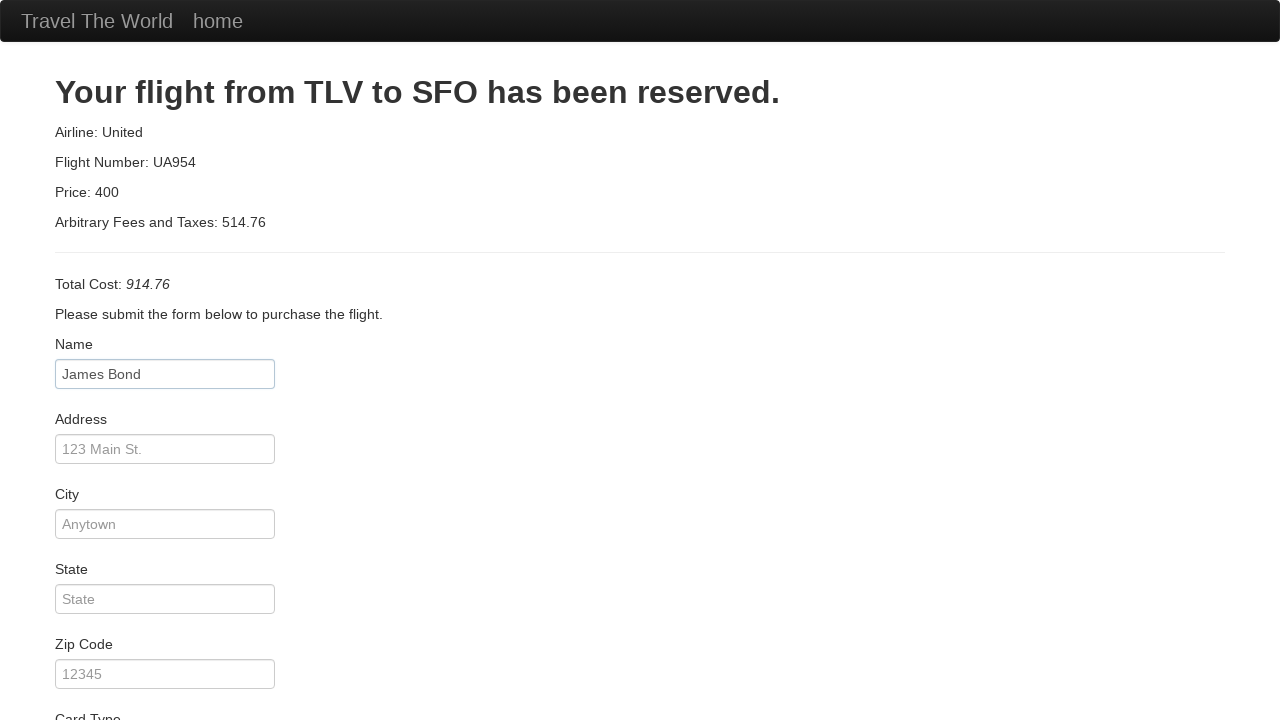

Clicked purchase confirmation button at (118, 685) on input.btn.btn-primary
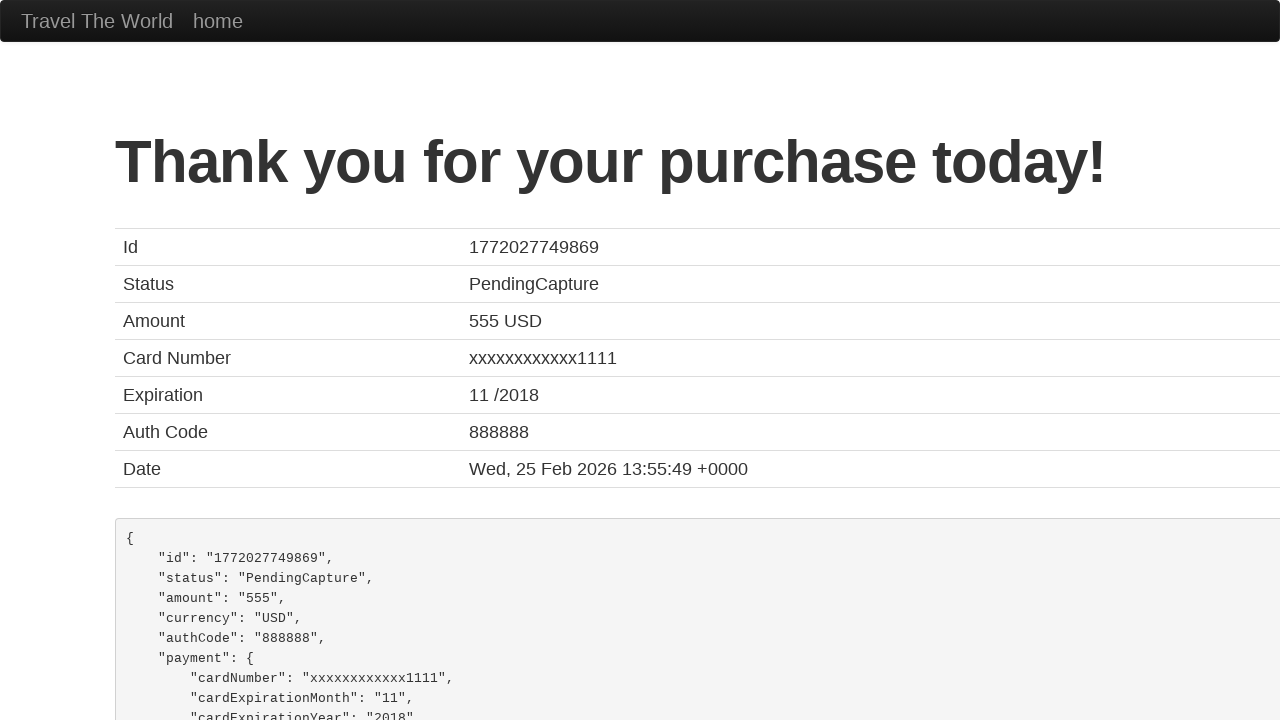

Flight booking completed successfully - confirmation page displayed
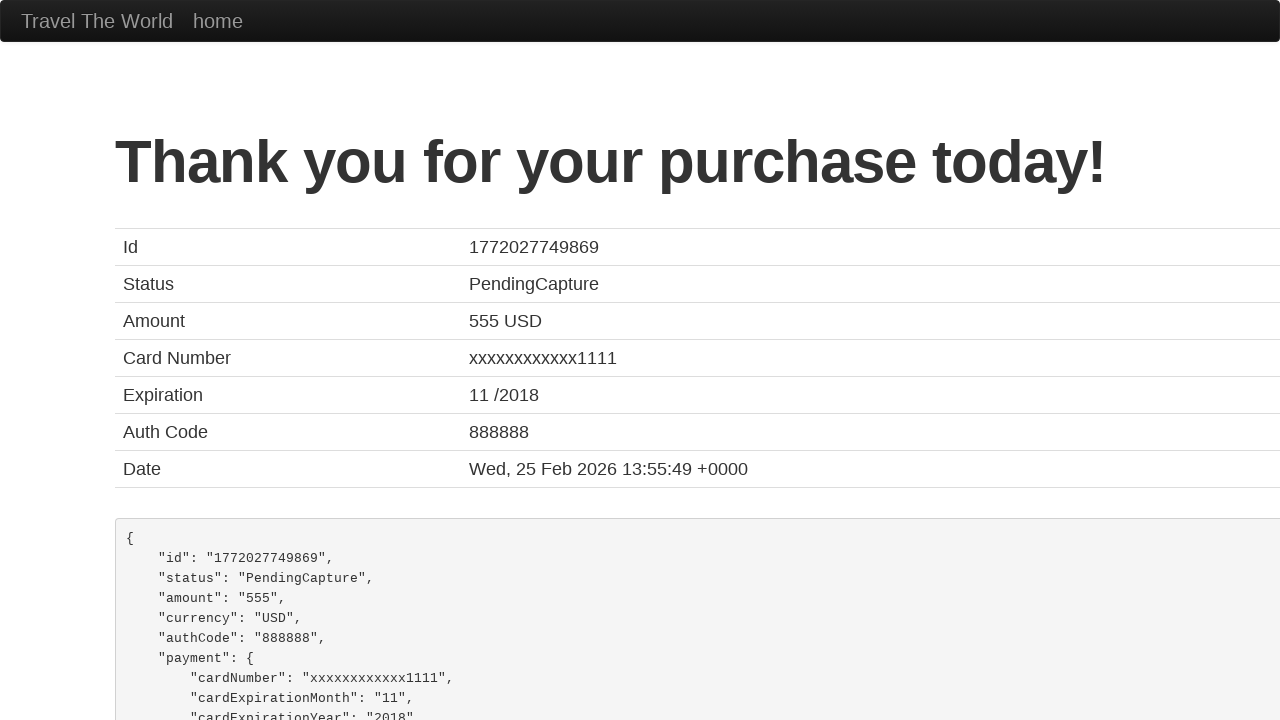

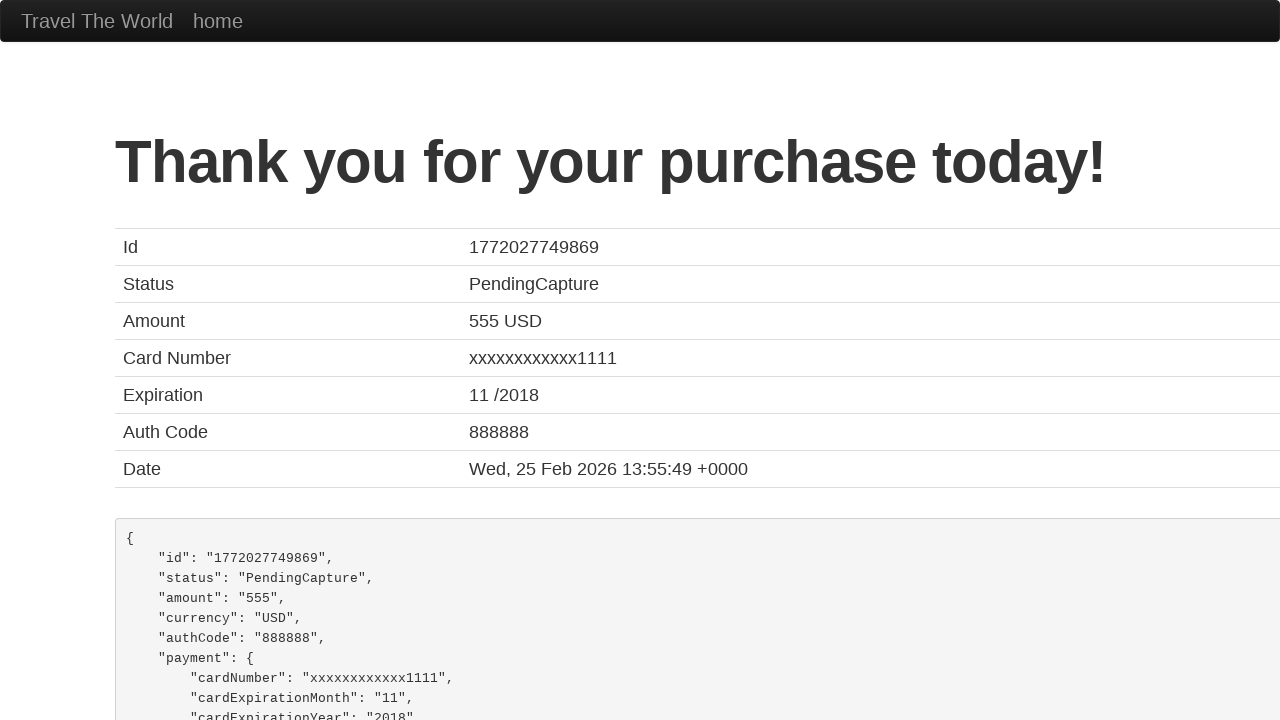